Opens the automation practice page and verifies the page title contains "Practice Page"

Starting URL: https://www.rahulshettyacademy.com/AutomationPractice/

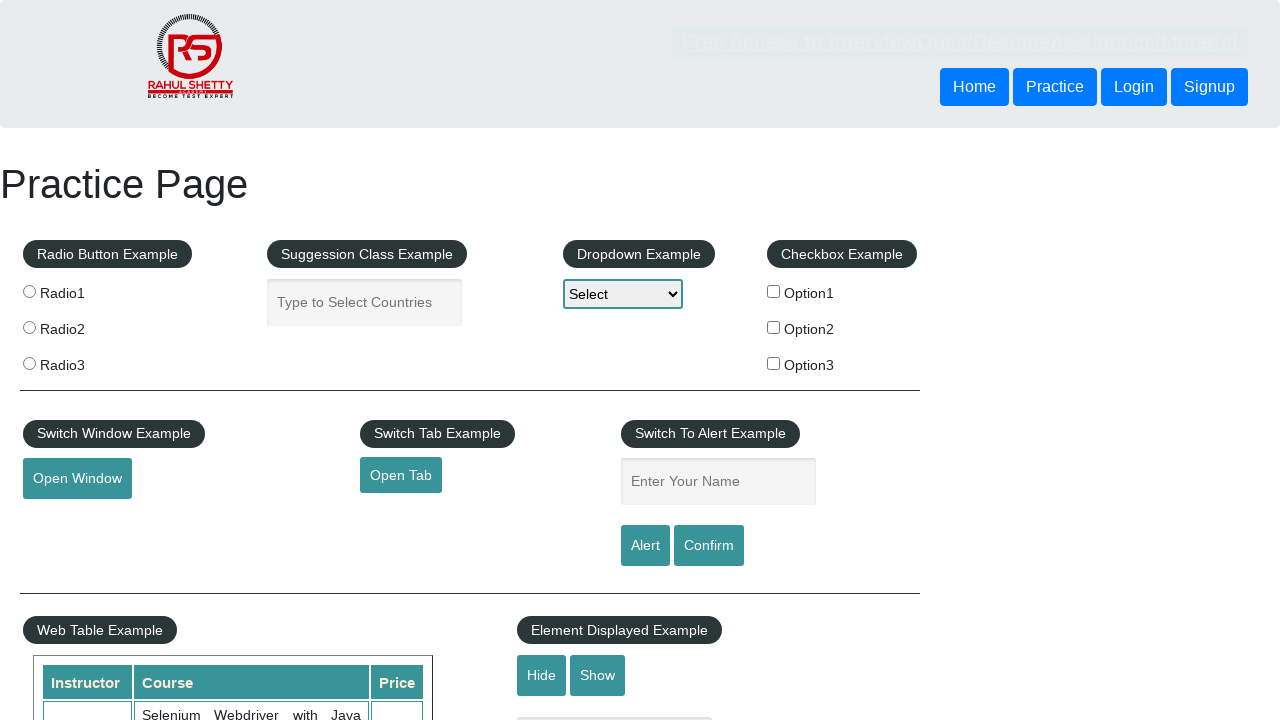

Navigated to automation practice page
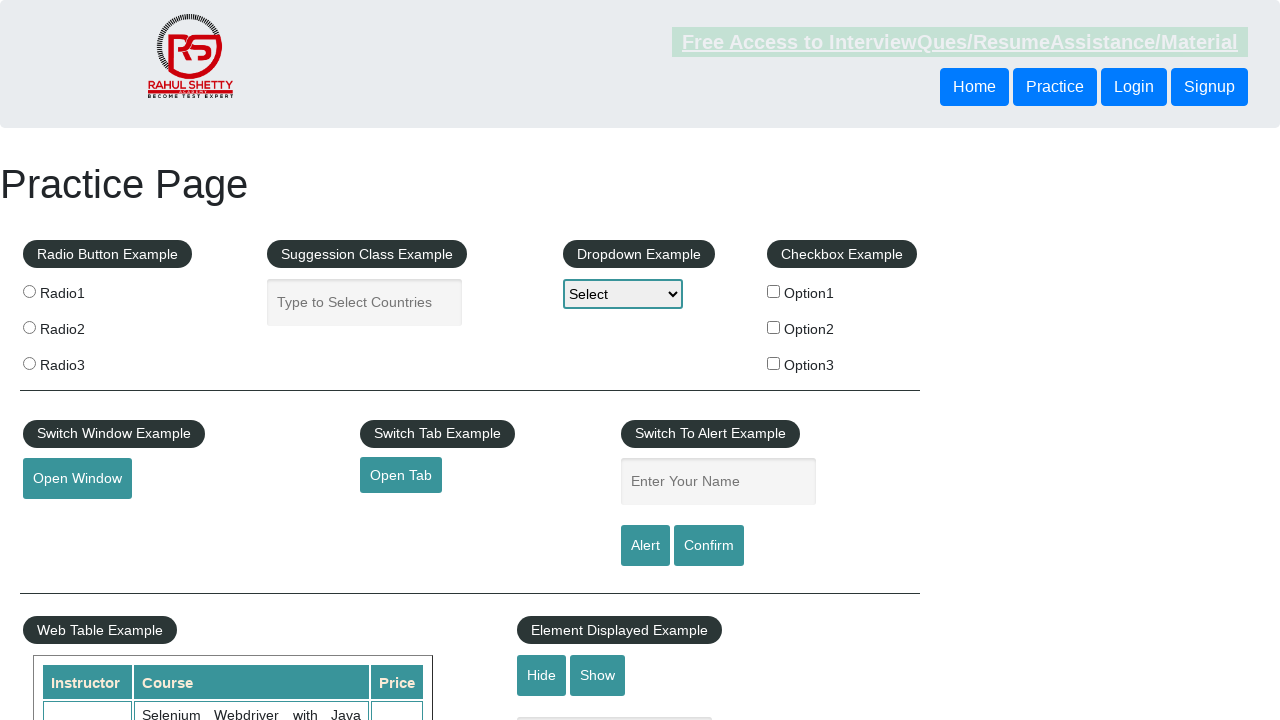

Verified page title contains 'Practice Page'
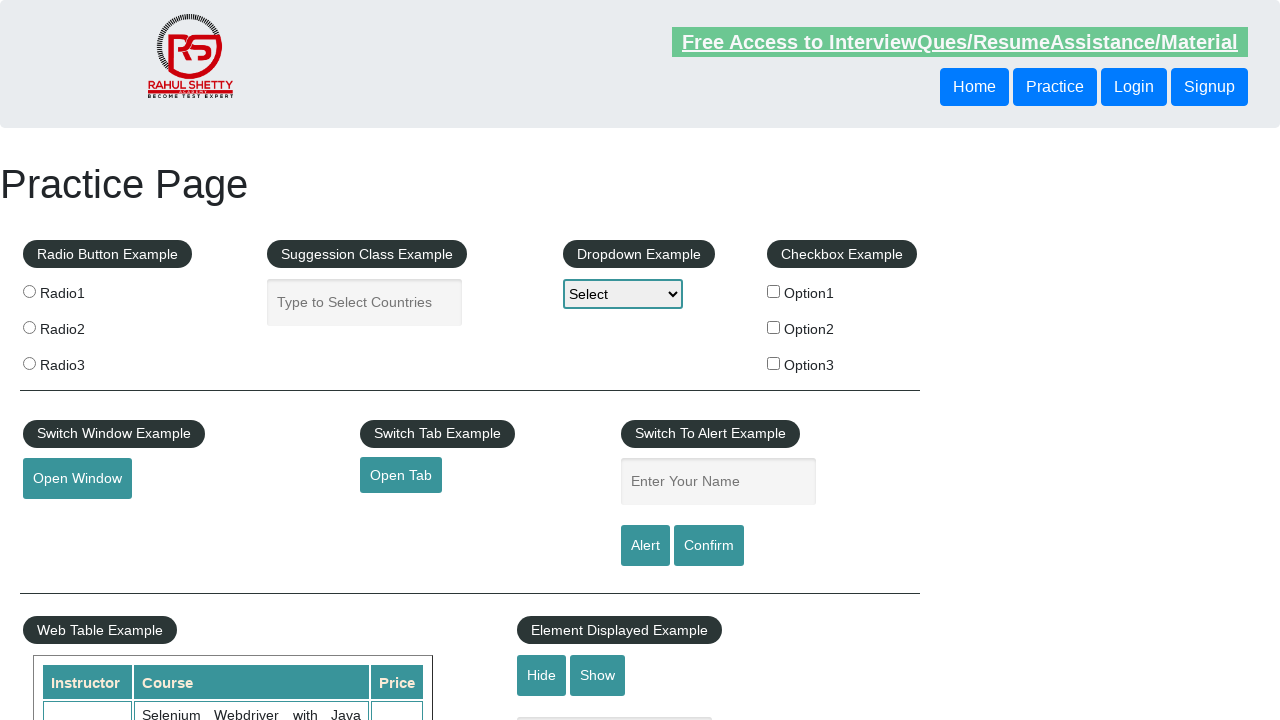

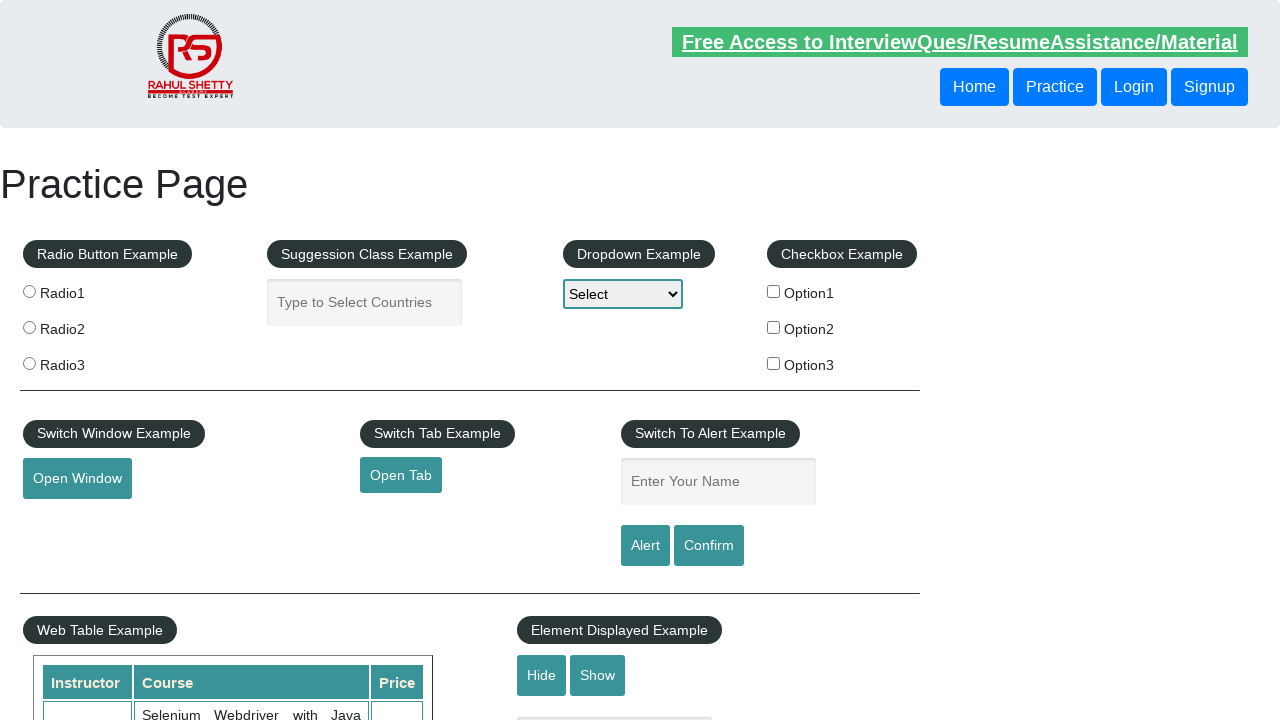